Tests mouse hover functionality by hovering over a dropdown button and clicking on a specific menu item from the revealed dropdown

Starting URL: https://seleniumpractise.blogspot.com/2016/08/how-to-perform-mouse-hover-in-selenium.html

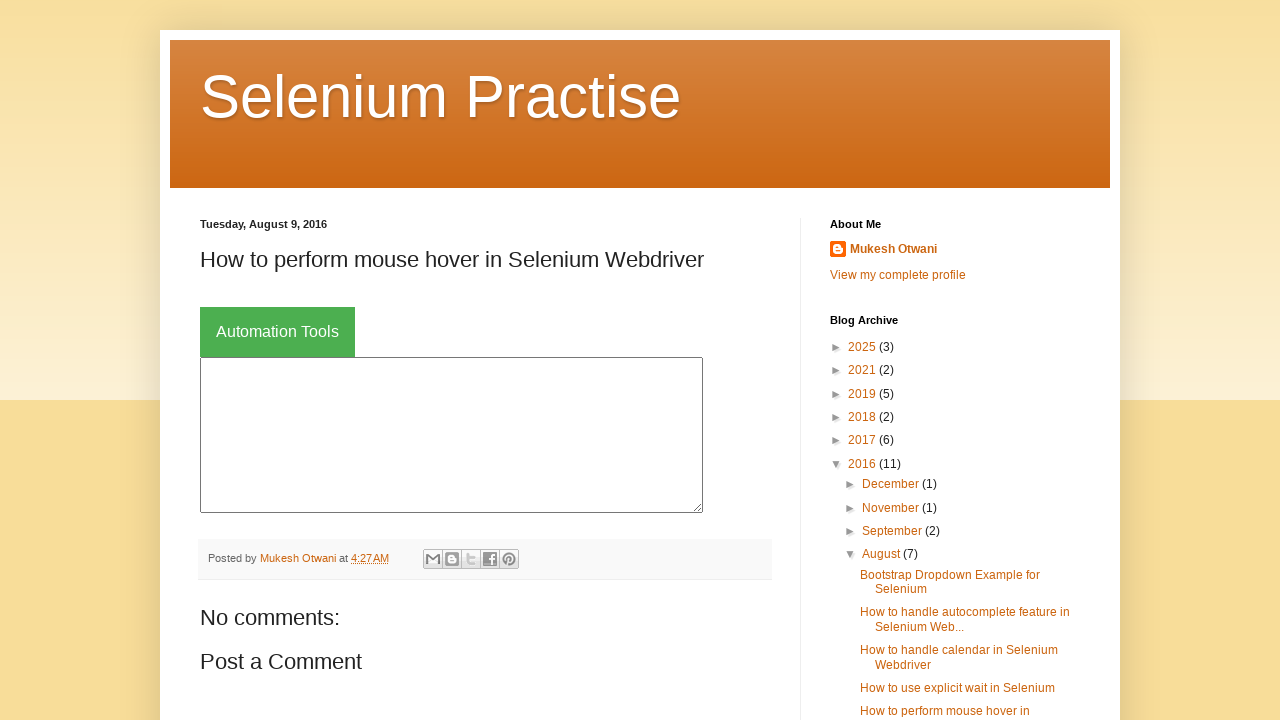

Navigated to mouse hover practice page
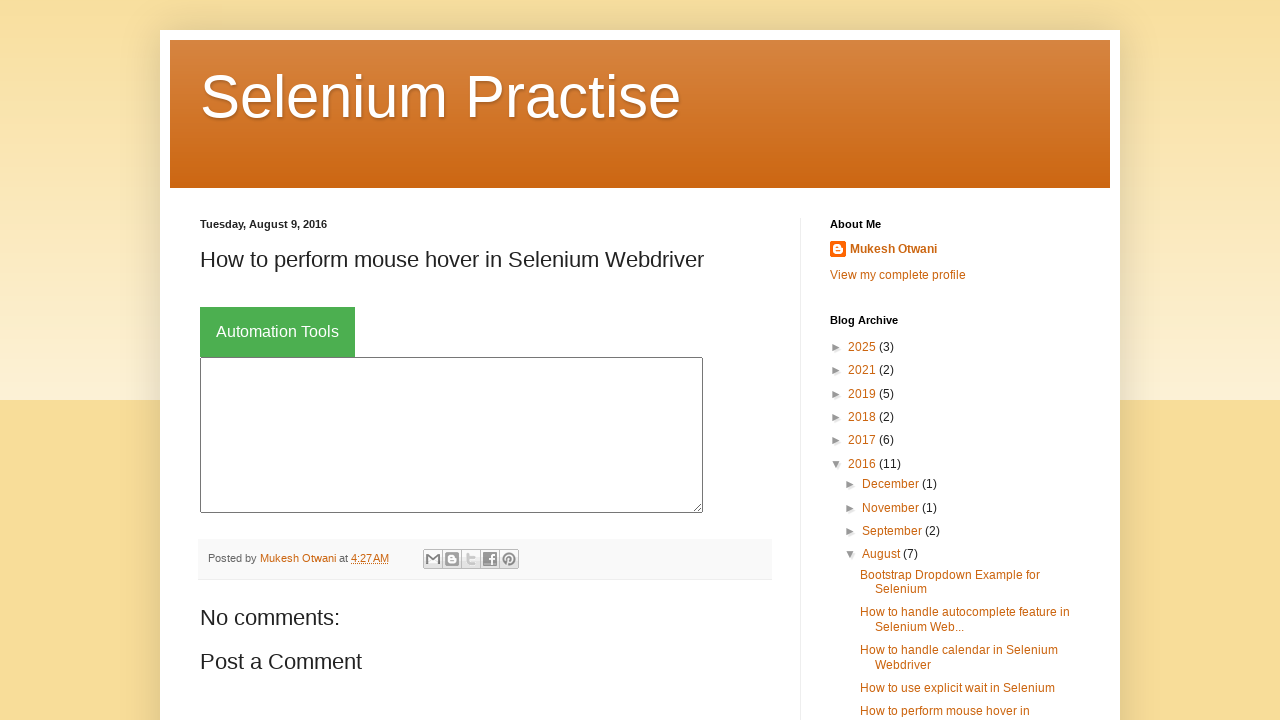

Hovered over 'Automation Tools' button to reveal dropdown at (278, 332) on xpath=//button[text()='Automation Tools']
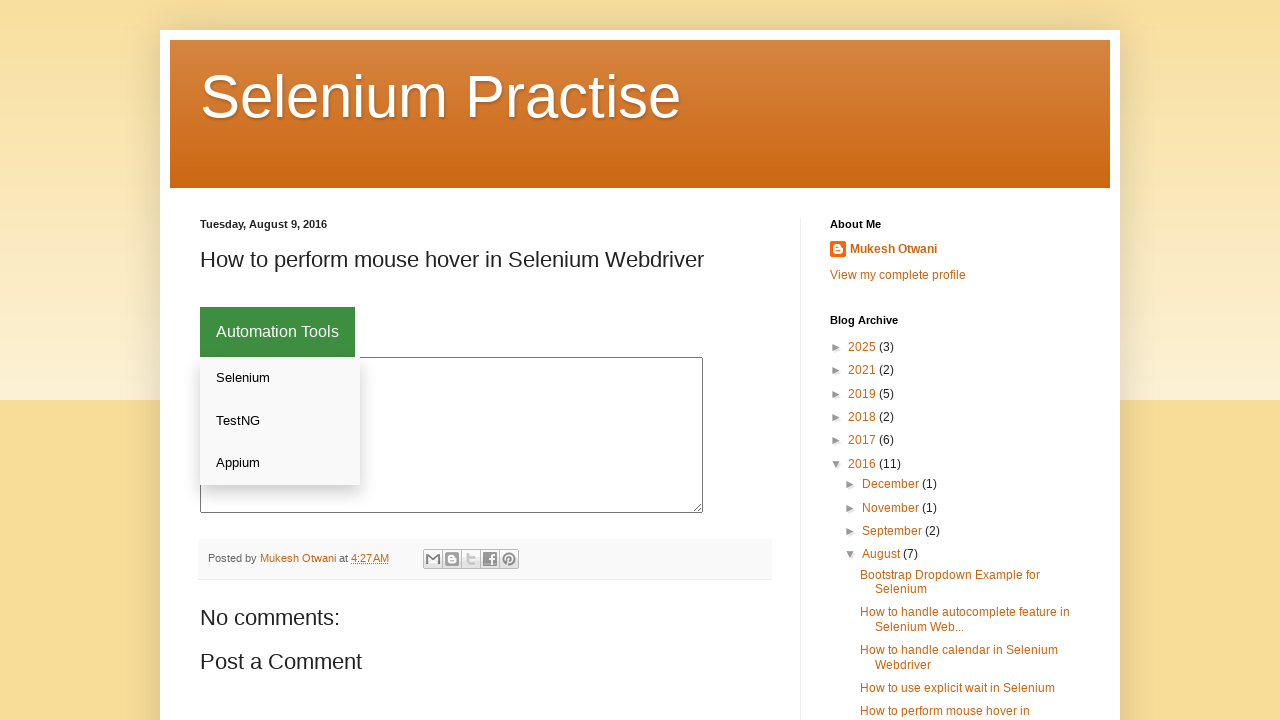

Dropdown content became visible
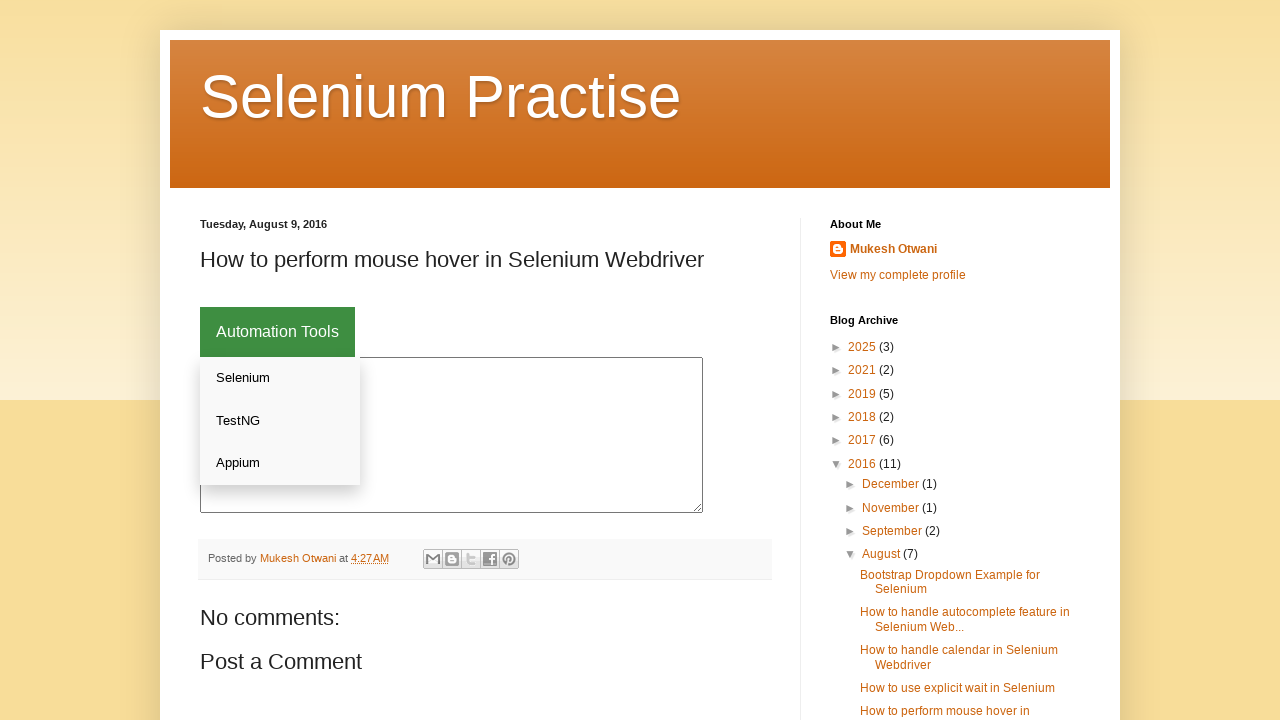

Retrieved all dropdown links
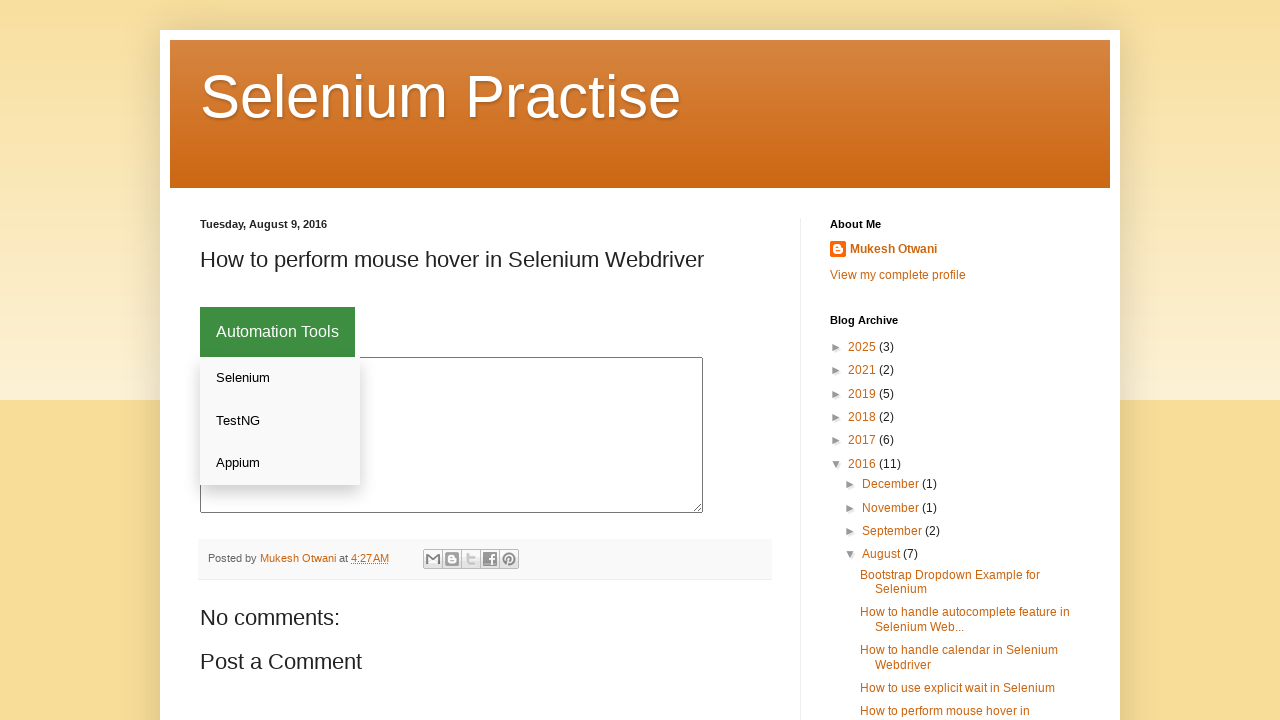

Clicked on 'TestNG' menu item from dropdown at (280, 421) on xpath=//div[@class='dropdown-content']//a >> nth=1
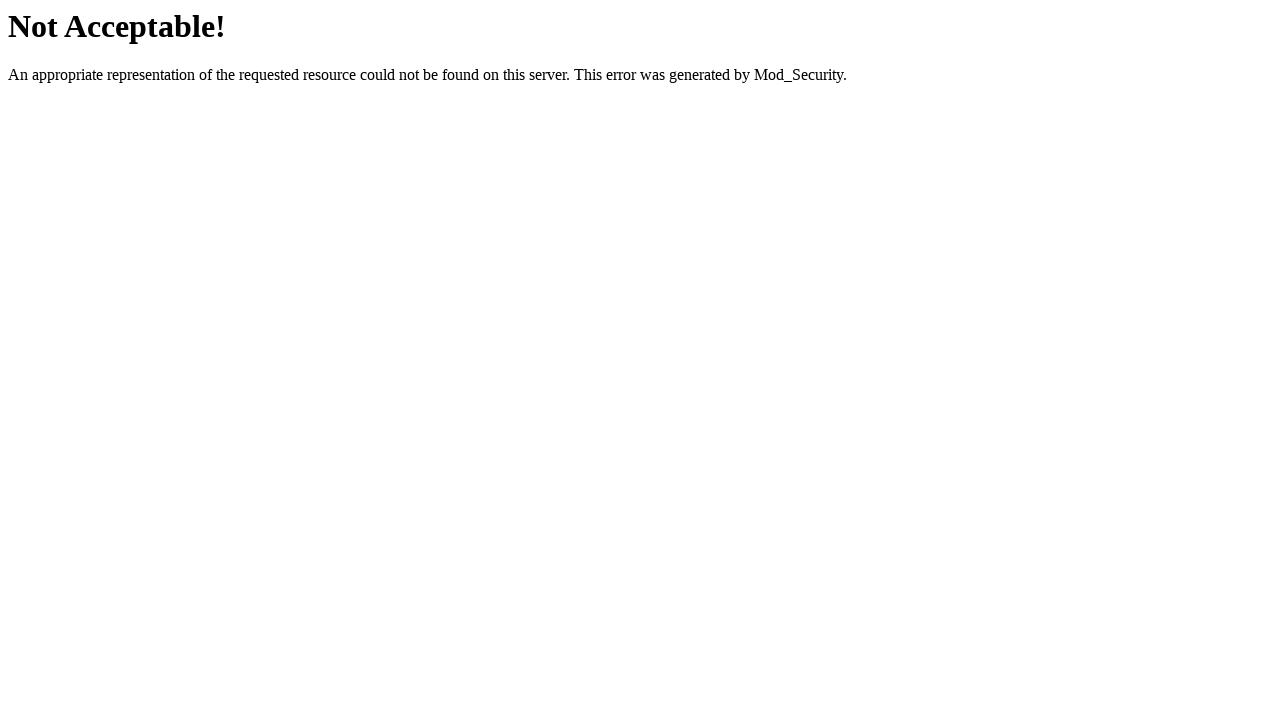

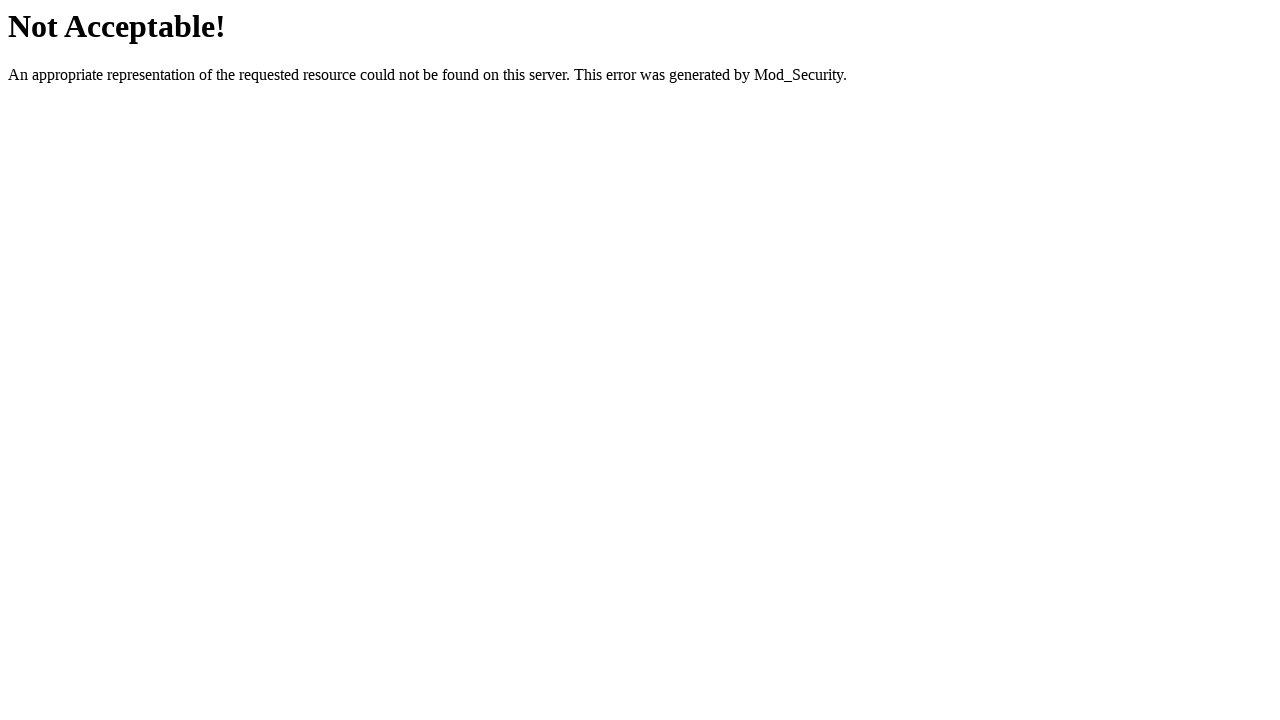